Tests handling of a simple alert popup by clicking a button to trigger the alert and then accepting it

Starting URL: https://demoqa.com/alerts

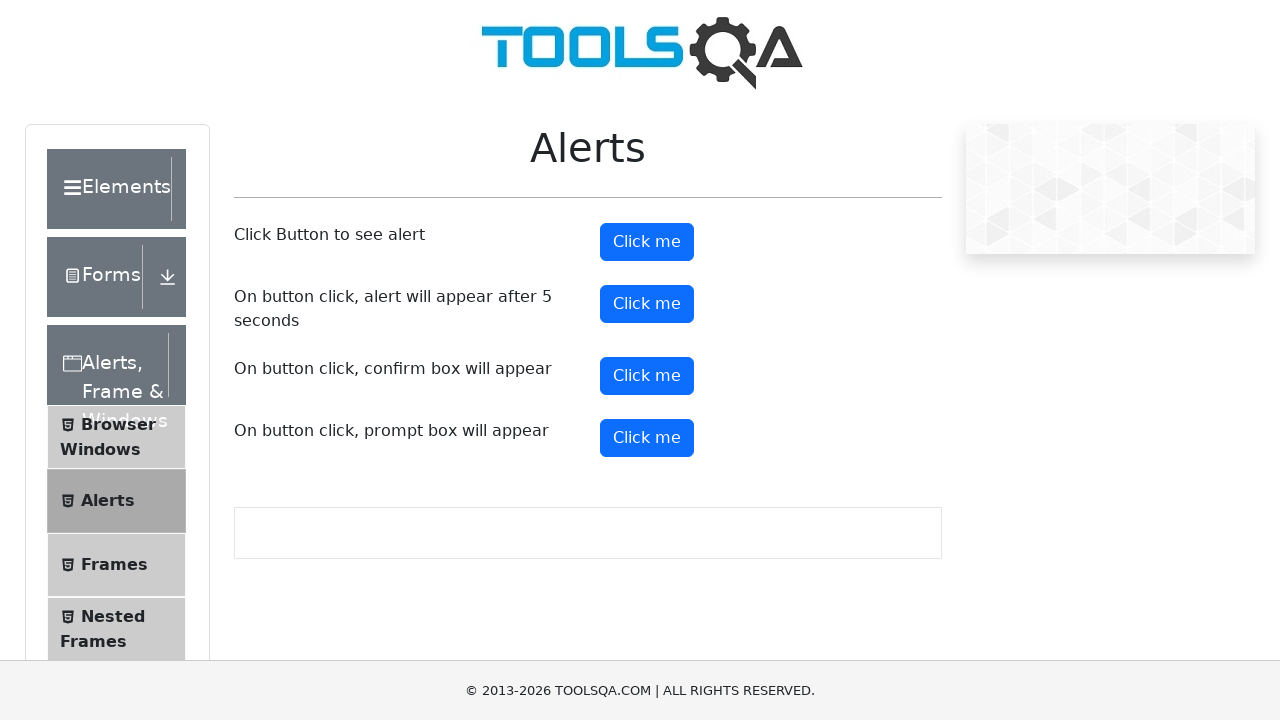

Navigated to alerts demo page
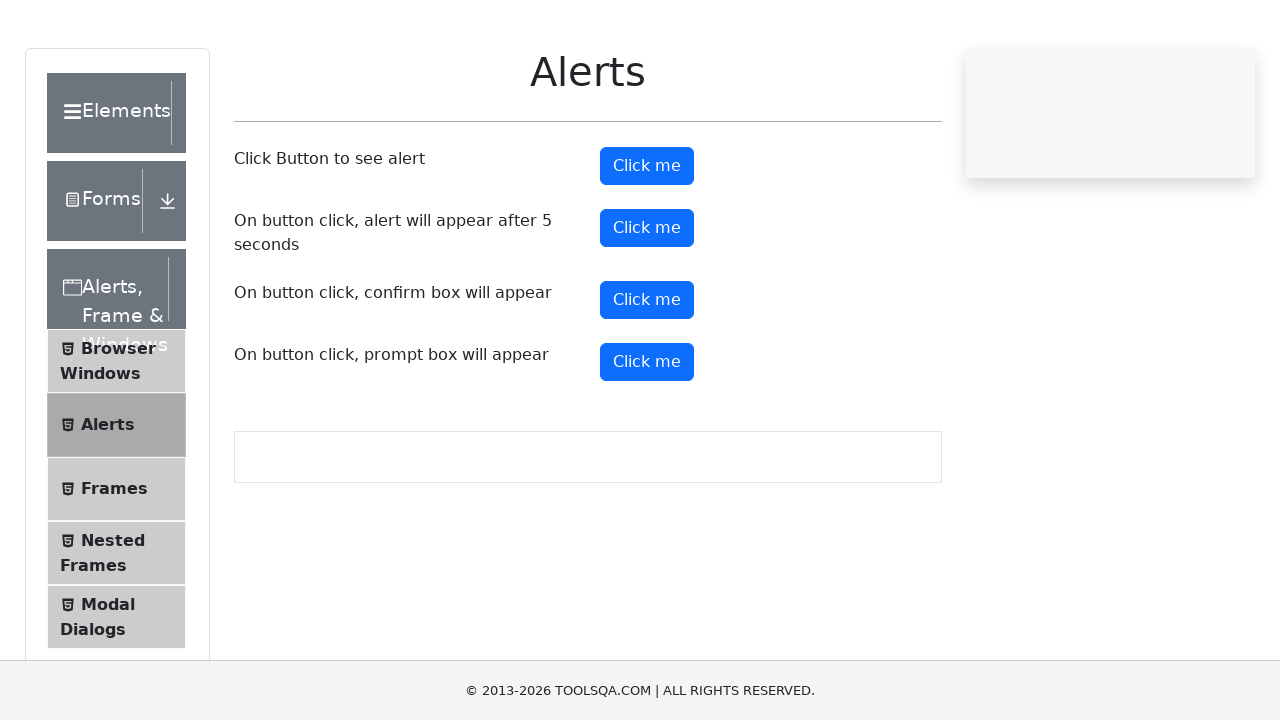

Clicked button to trigger alert popup at (647, 242) on #alertButton
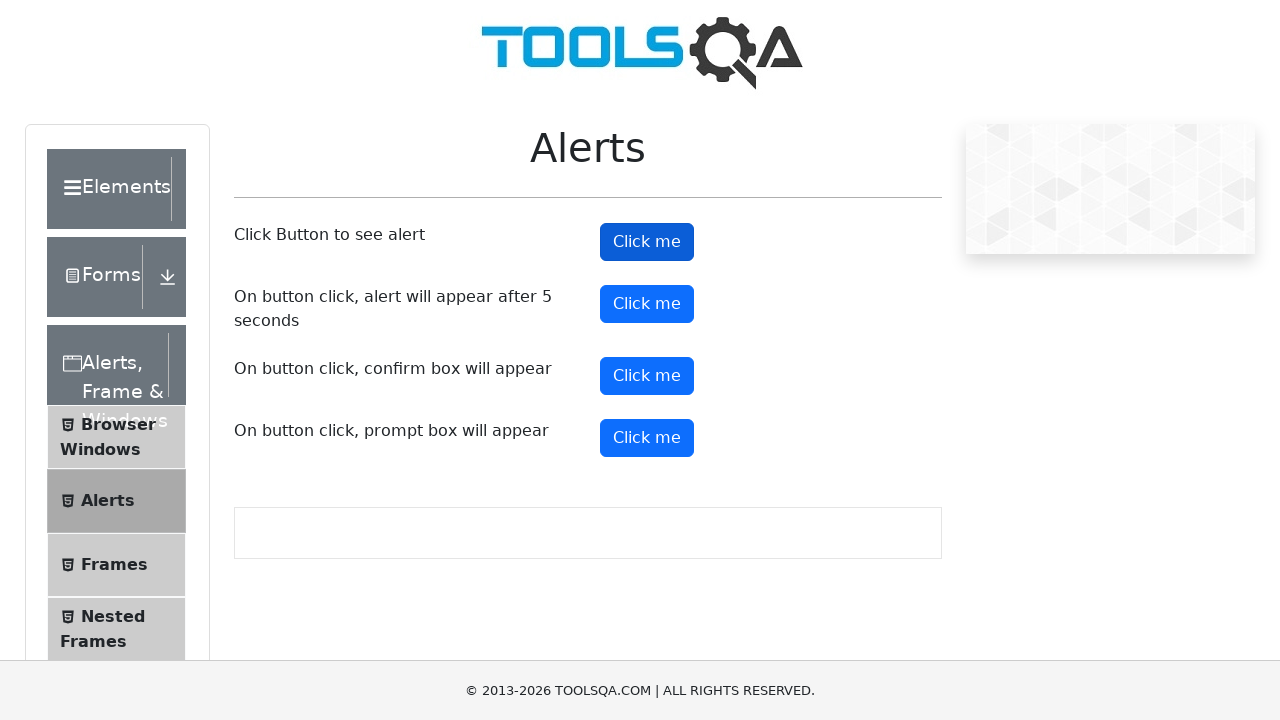

Accepted alert popup
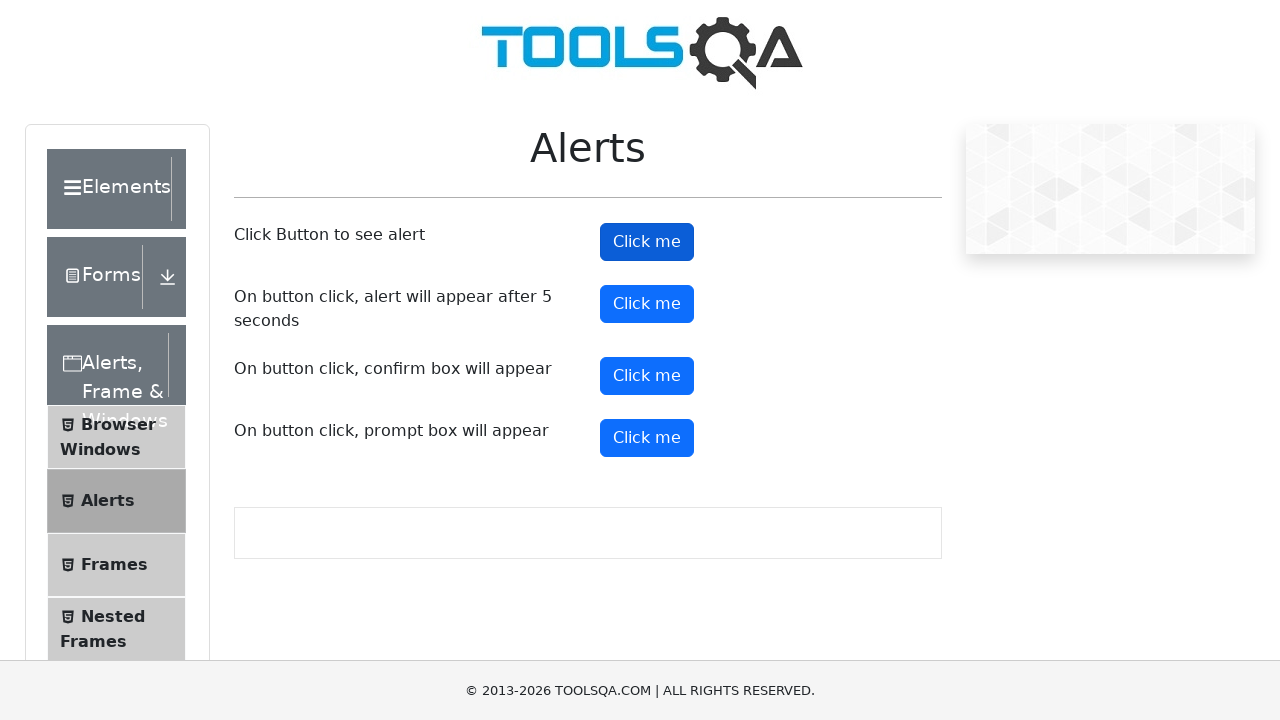

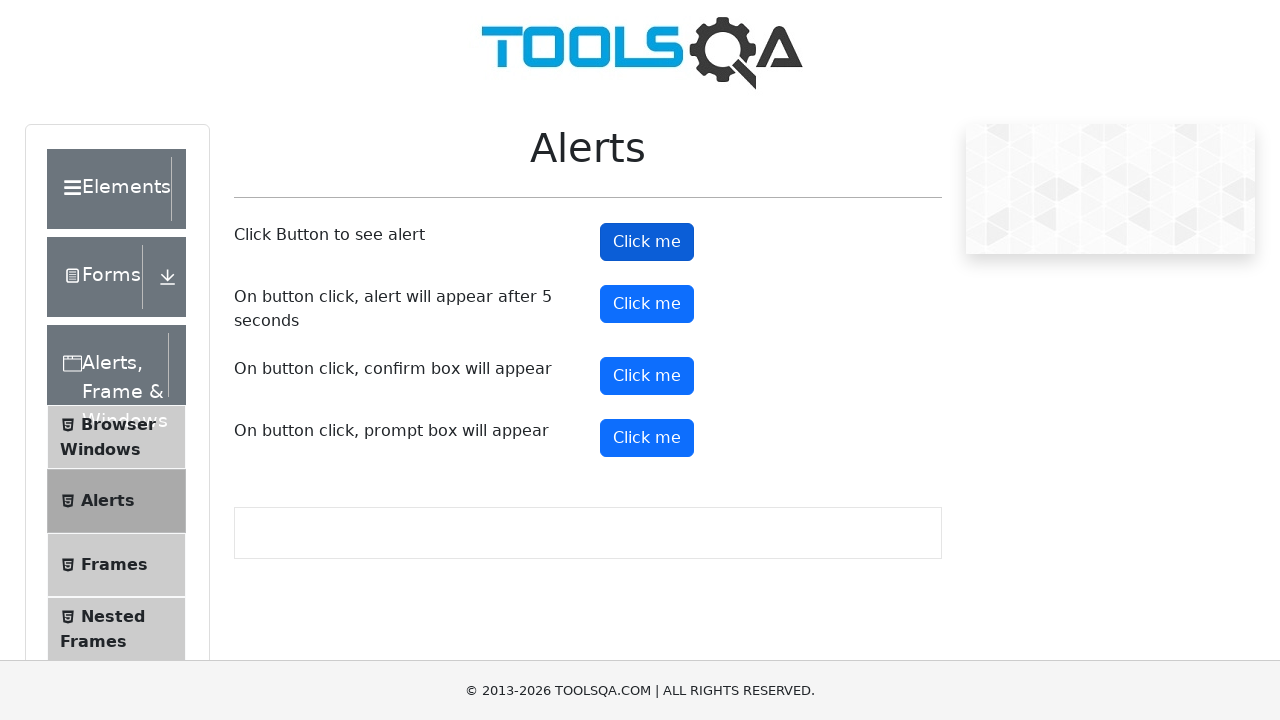